Tests a loading images page by waiting for the "Done!" text to appear, then verifies the award image element is present

Starting URL: https://bonigarcia.dev/selenium-webdriver-java/loading-images.html

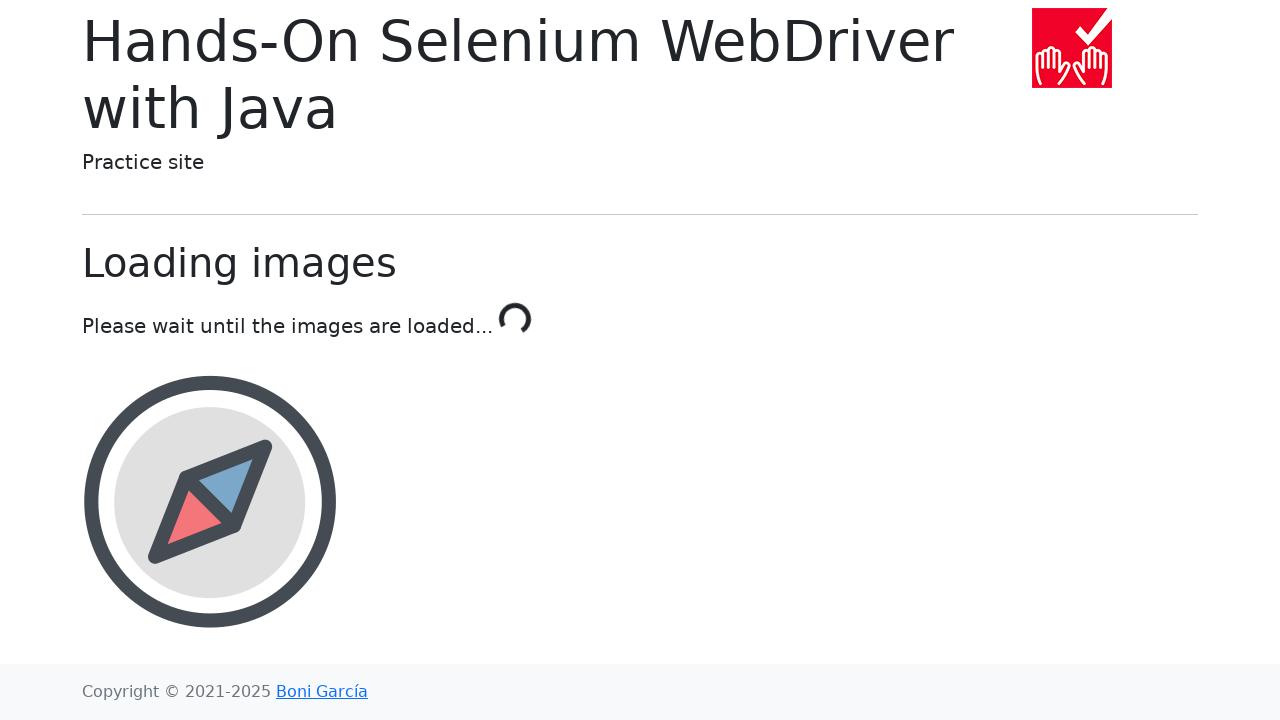

Waited for 'Done!' text to appear in loading images page
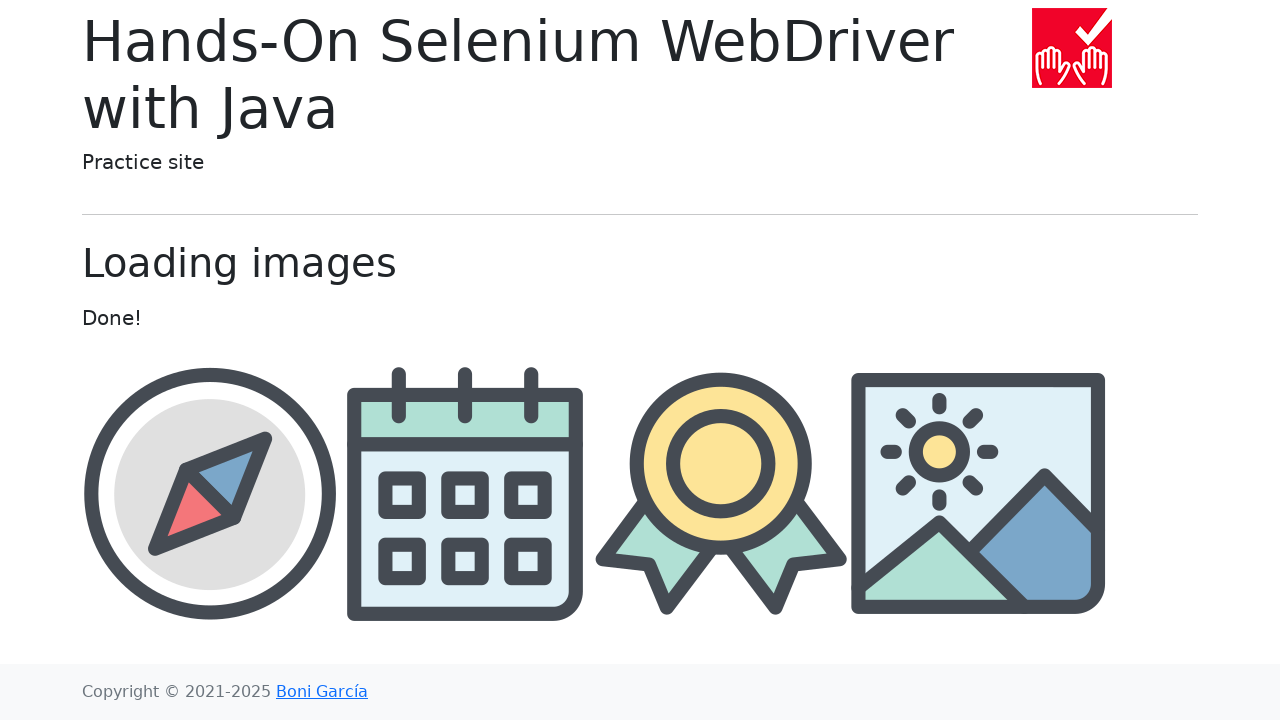

Verified award image element is visible
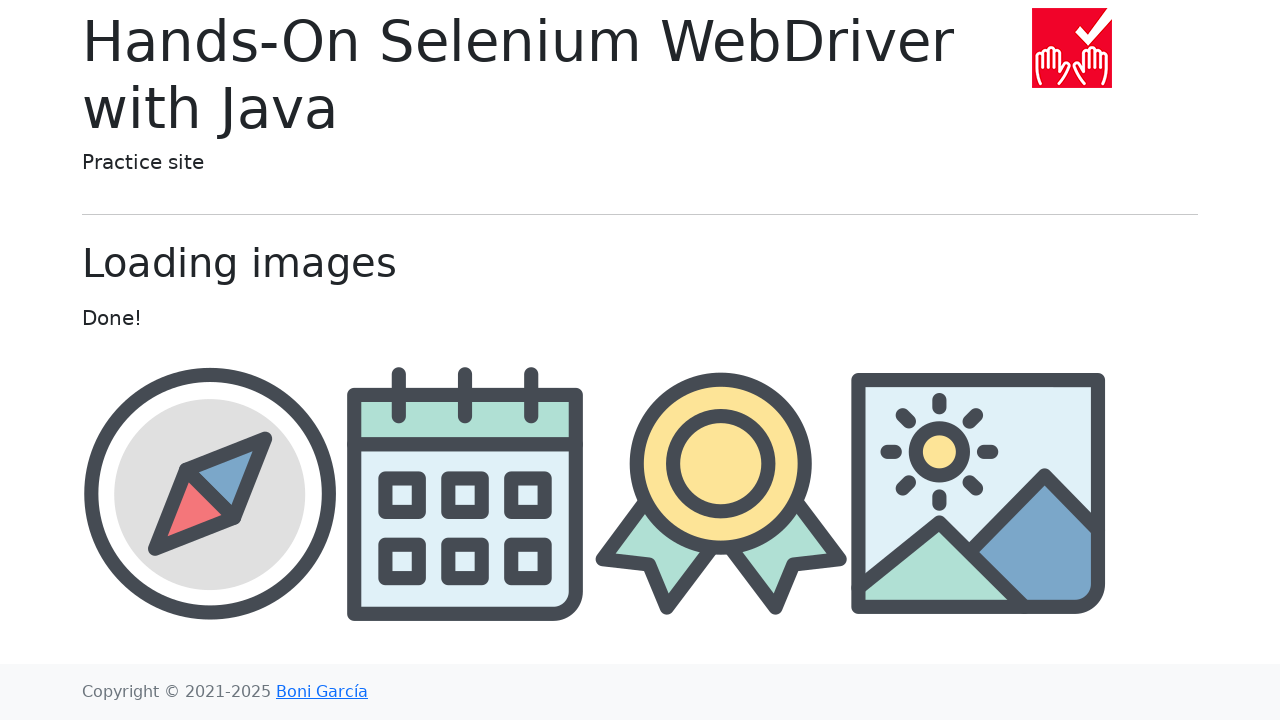

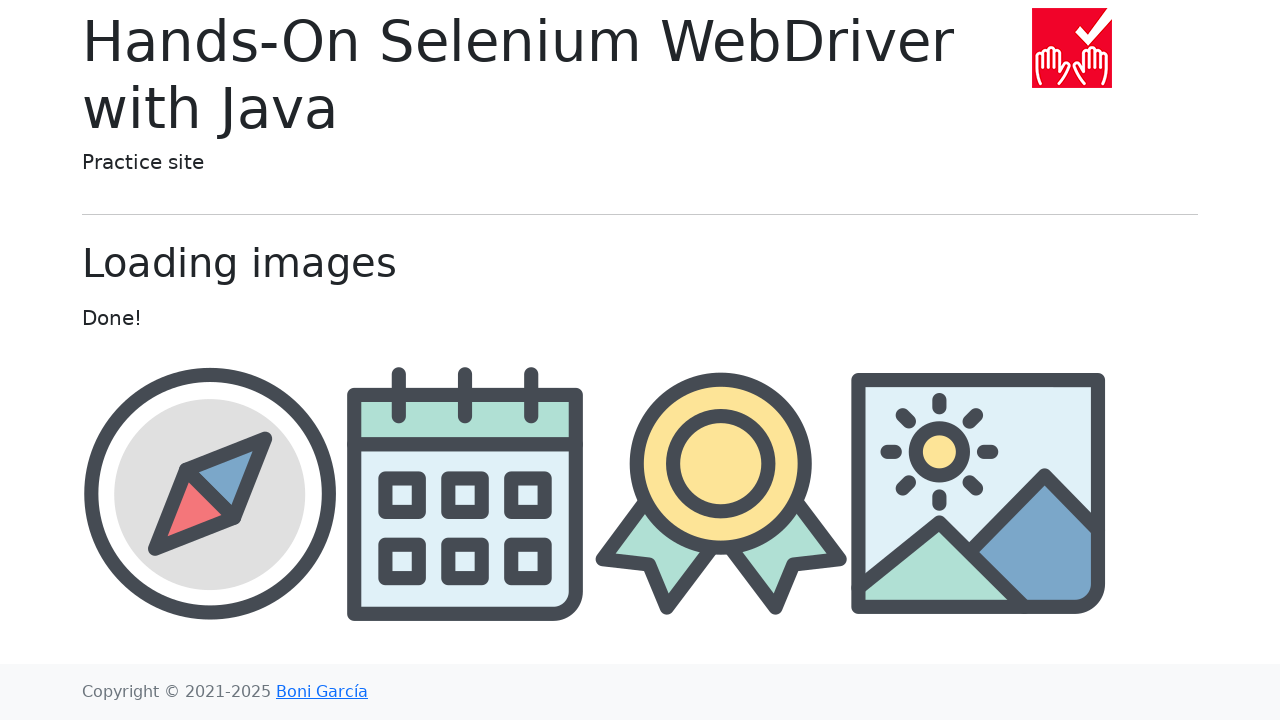